Navigates to an automation practice page and verifies that the main content section is loaded and visible

Starting URL: https://rahulshettyacademy.com/AutomationPractice/

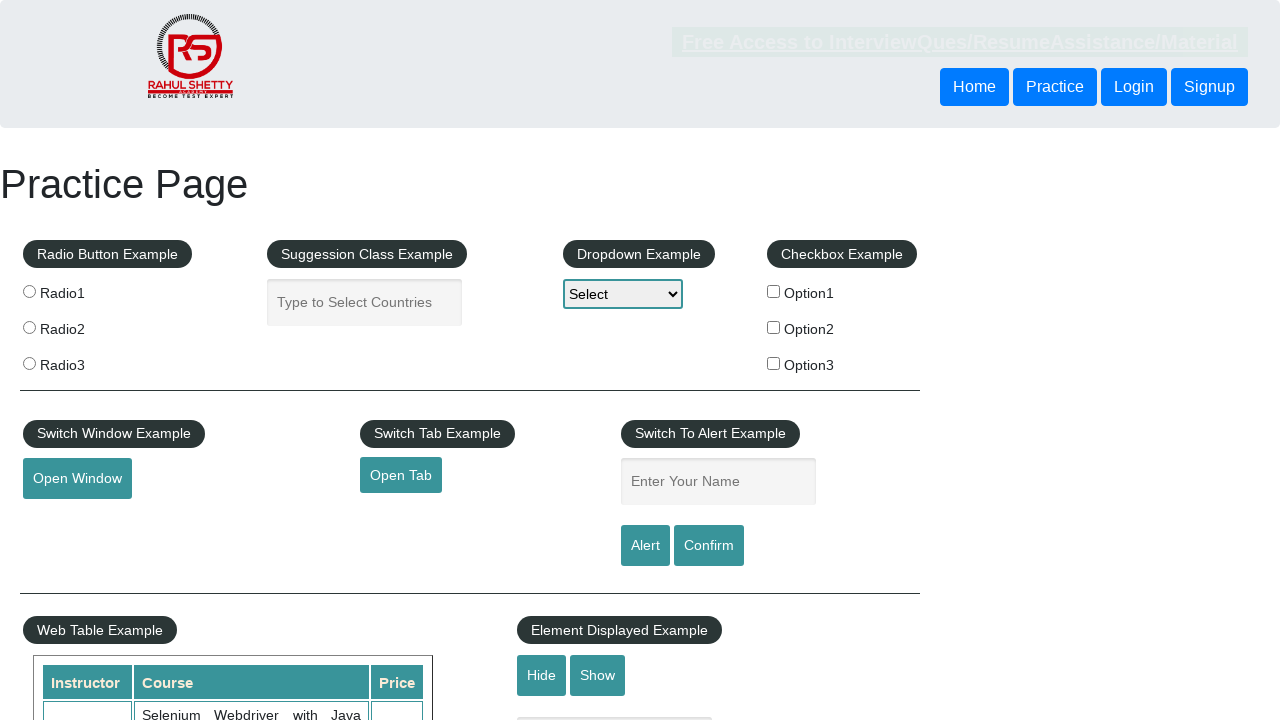

Waited for main content section to be visible
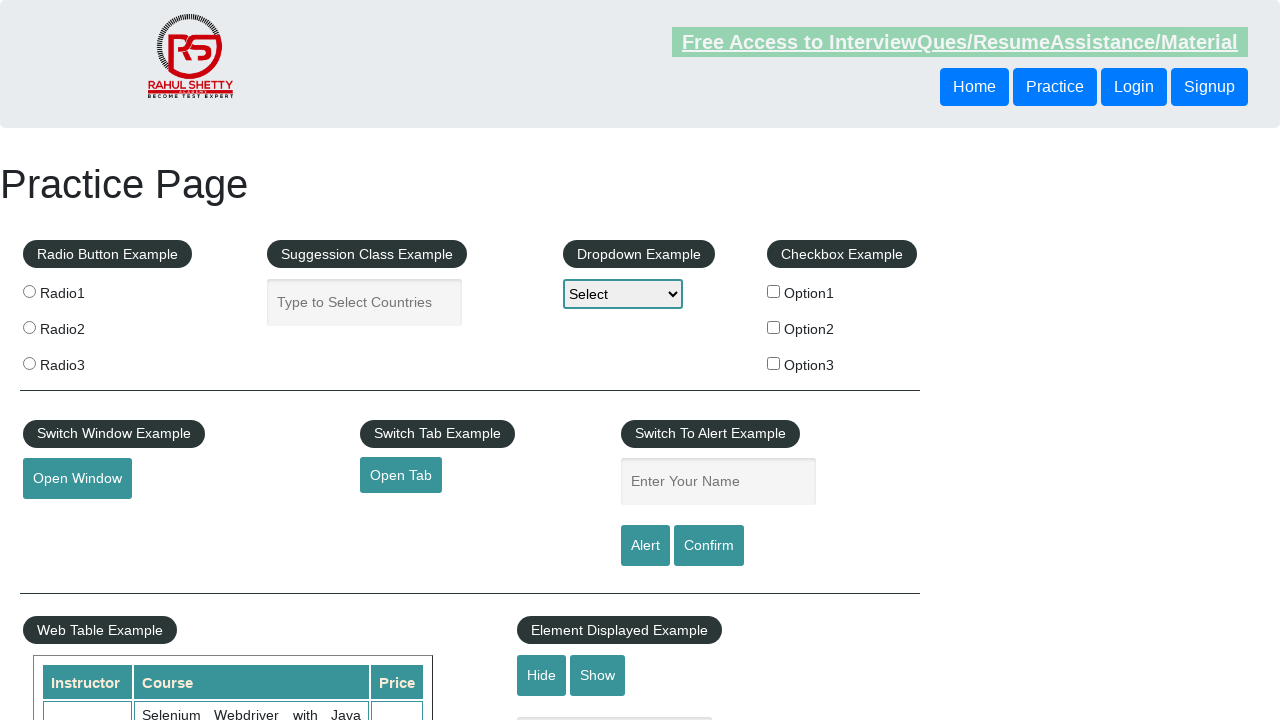

Verified main content section is visible
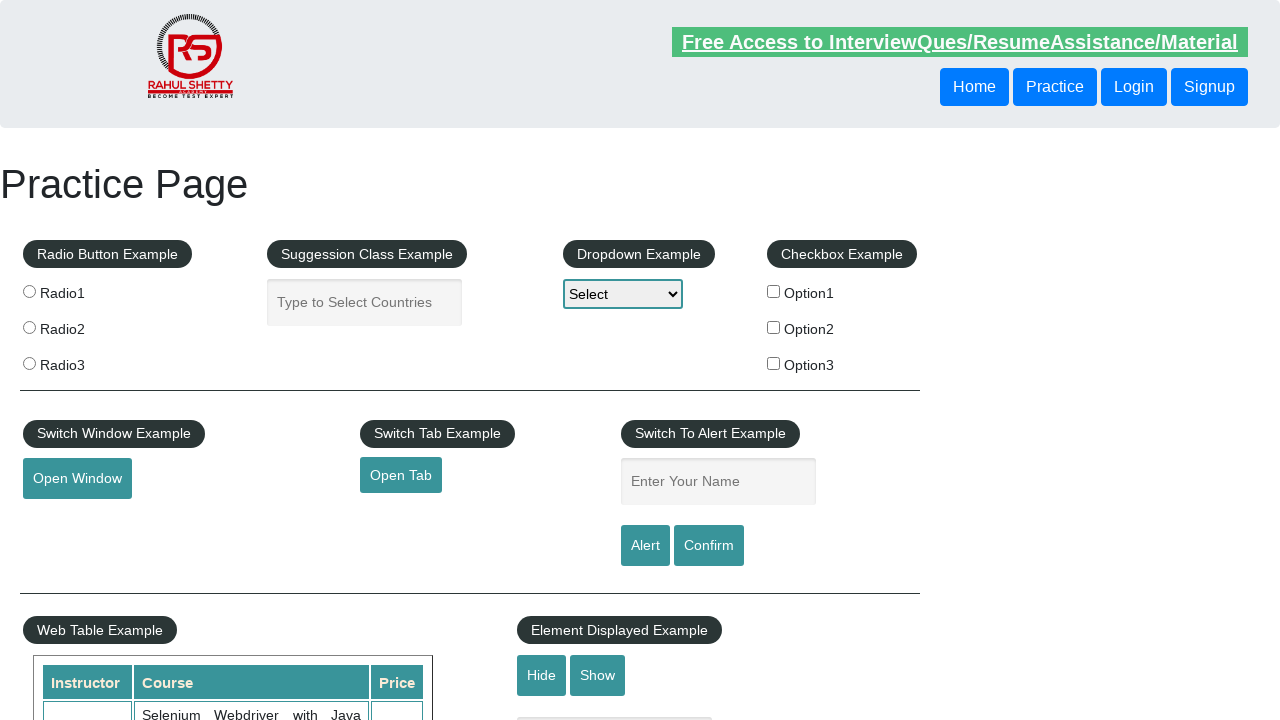

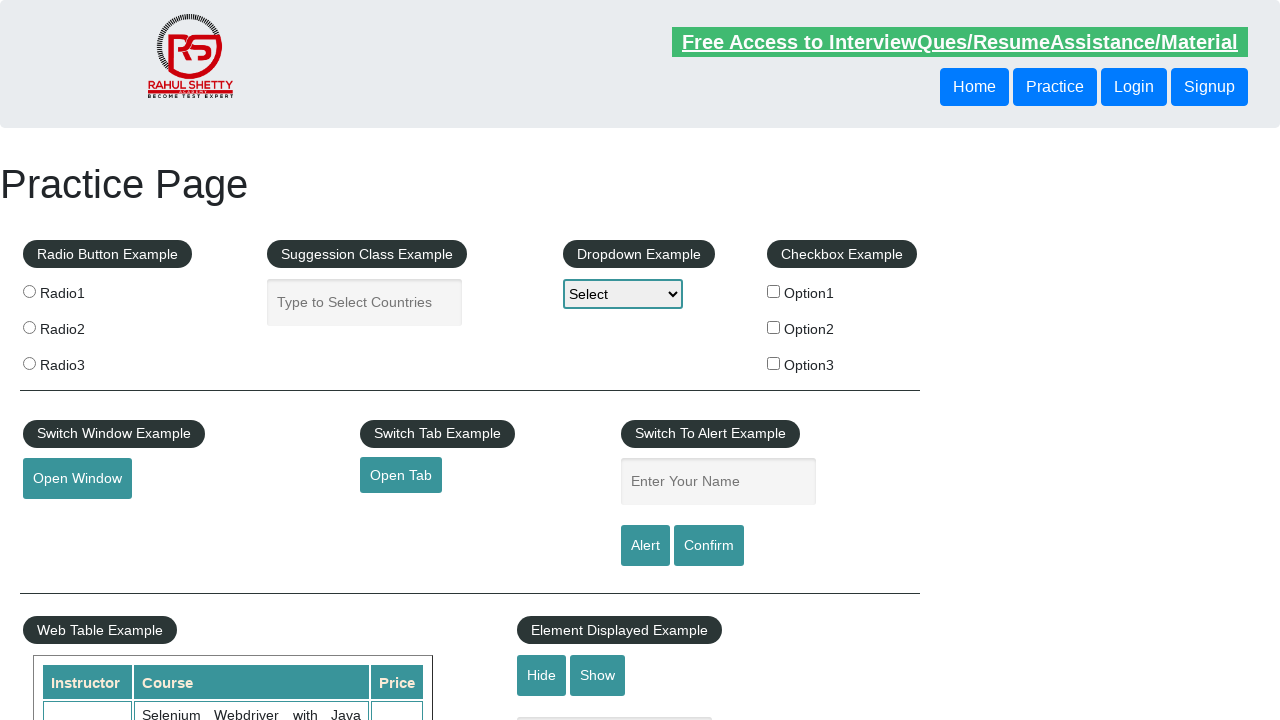